Tests clearing the complete state of all items by checking and then unchecking the toggle all checkbox

Starting URL: https://demo.playwright.dev/todomvc

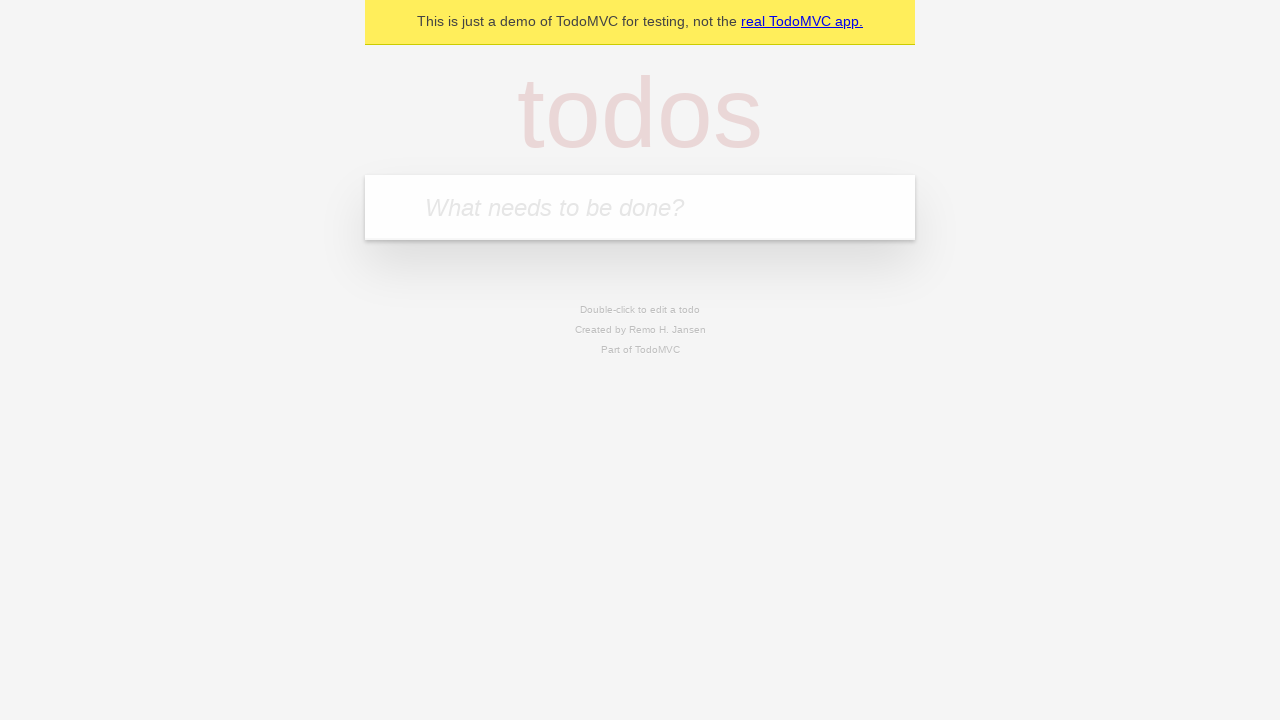

Navigated to TodoMVC application
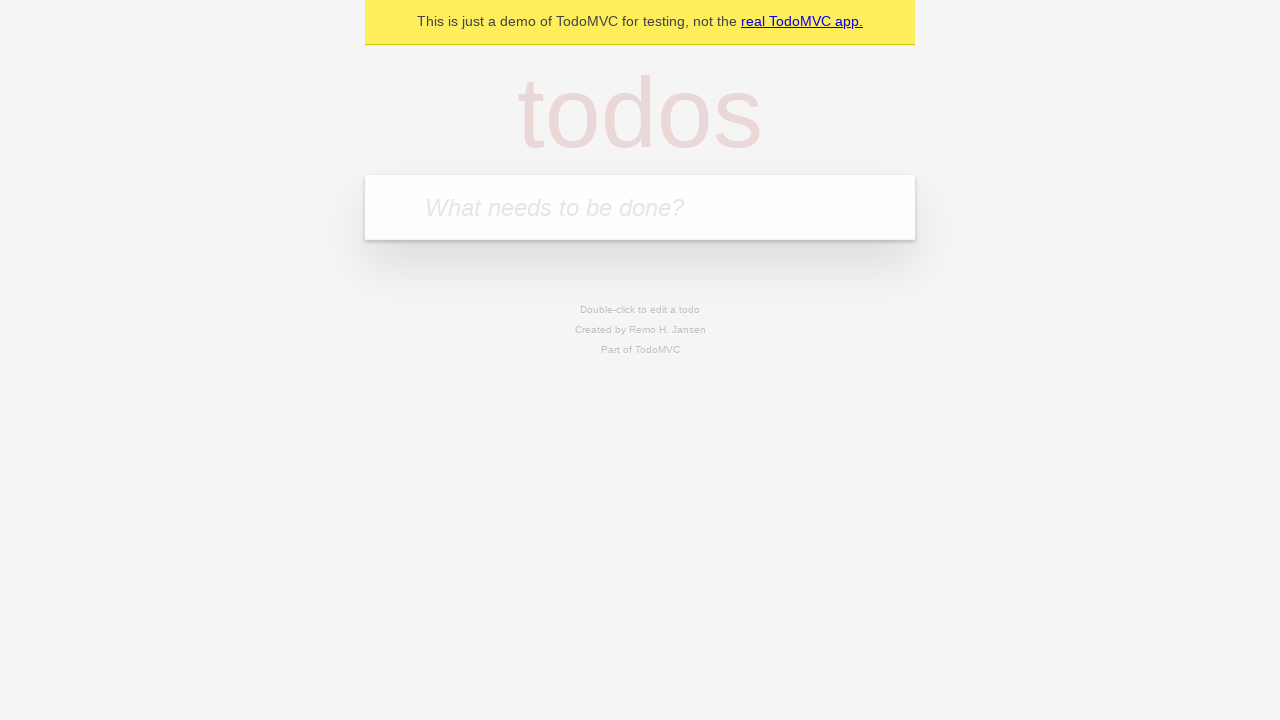

Filled input field with 'buy some cheese' on internal:attr=[placeholder="What needs to be done?"i]
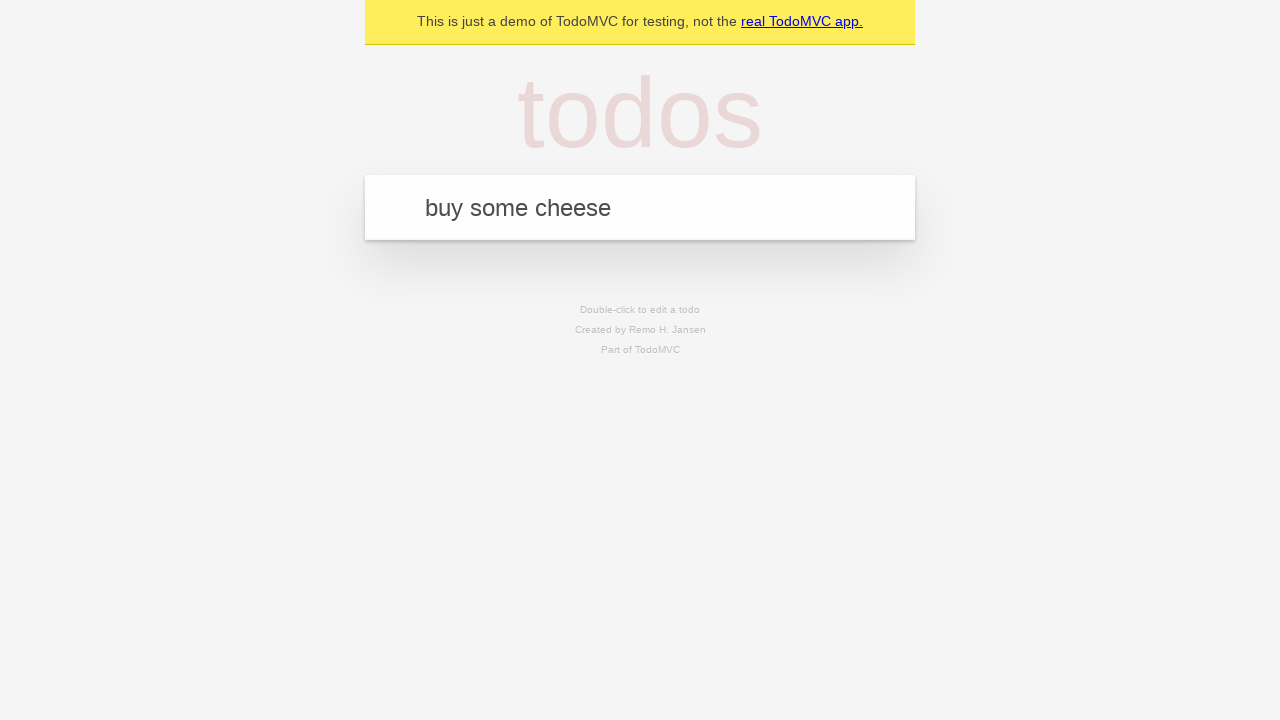

Pressed Enter to create first todo item on internal:attr=[placeholder="What needs to be done?"i]
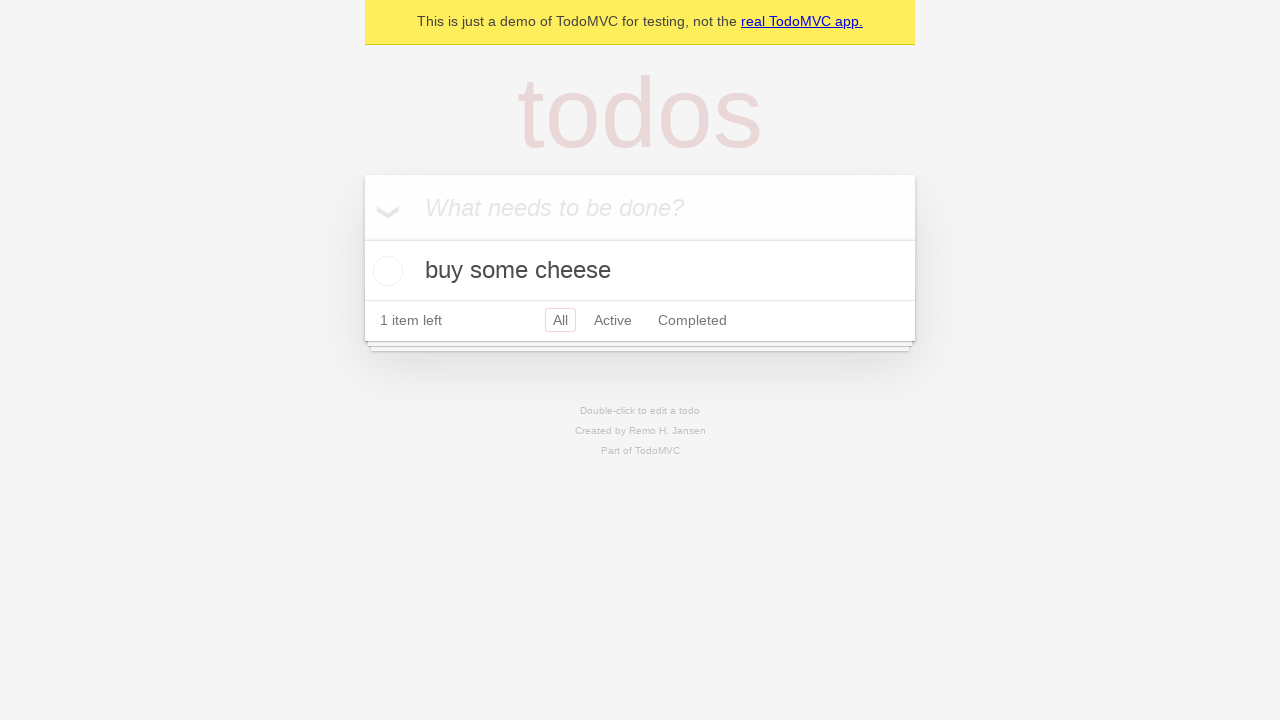

Filled input field with 'feed the cat' on internal:attr=[placeholder="What needs to be done?"i]
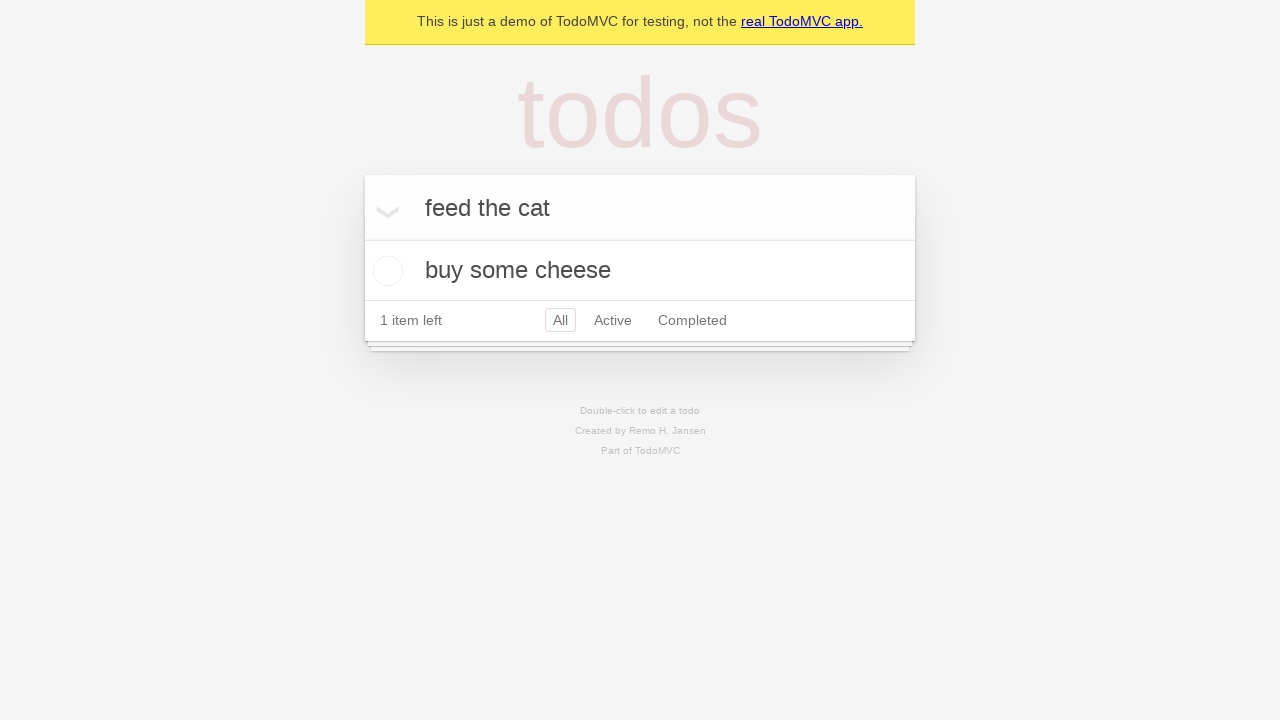

Pressed Enter to create second todo item on internal:attr=[placeholder="What needs to be done?"i]
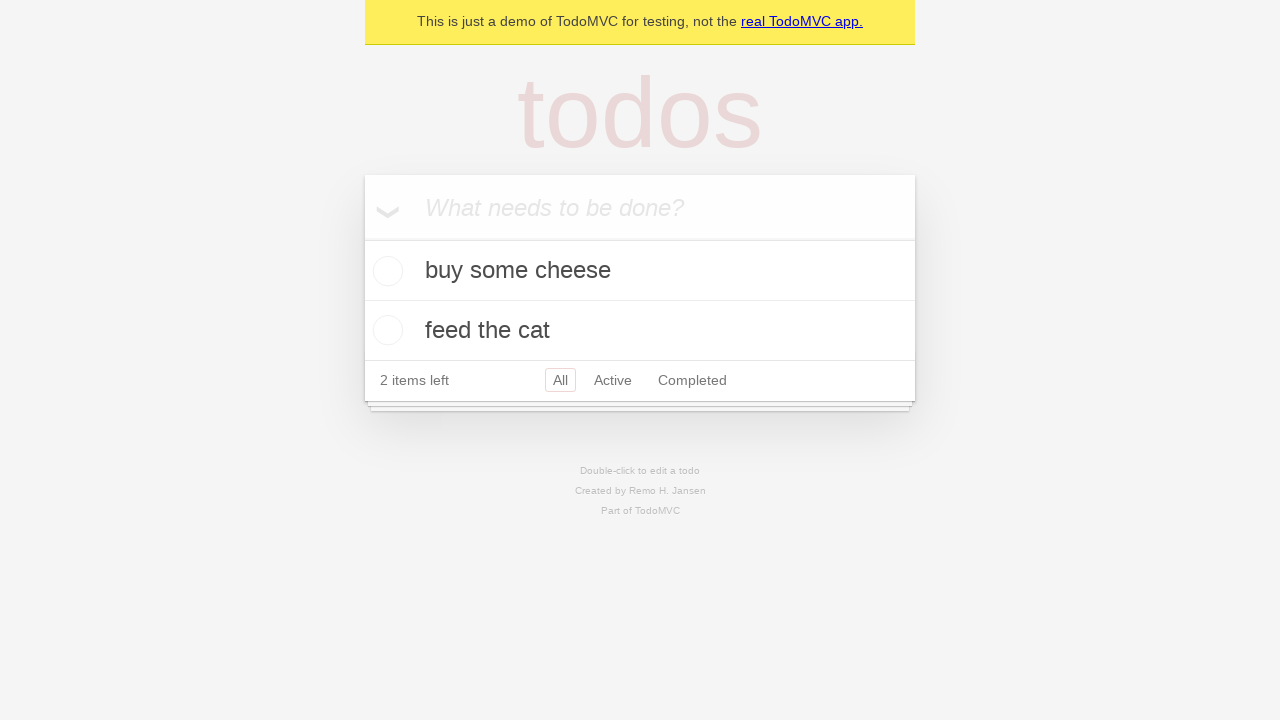

Filled input field with 'book a doctors appointment' on internal:attr=[placeholder="What needs to be done?"i]
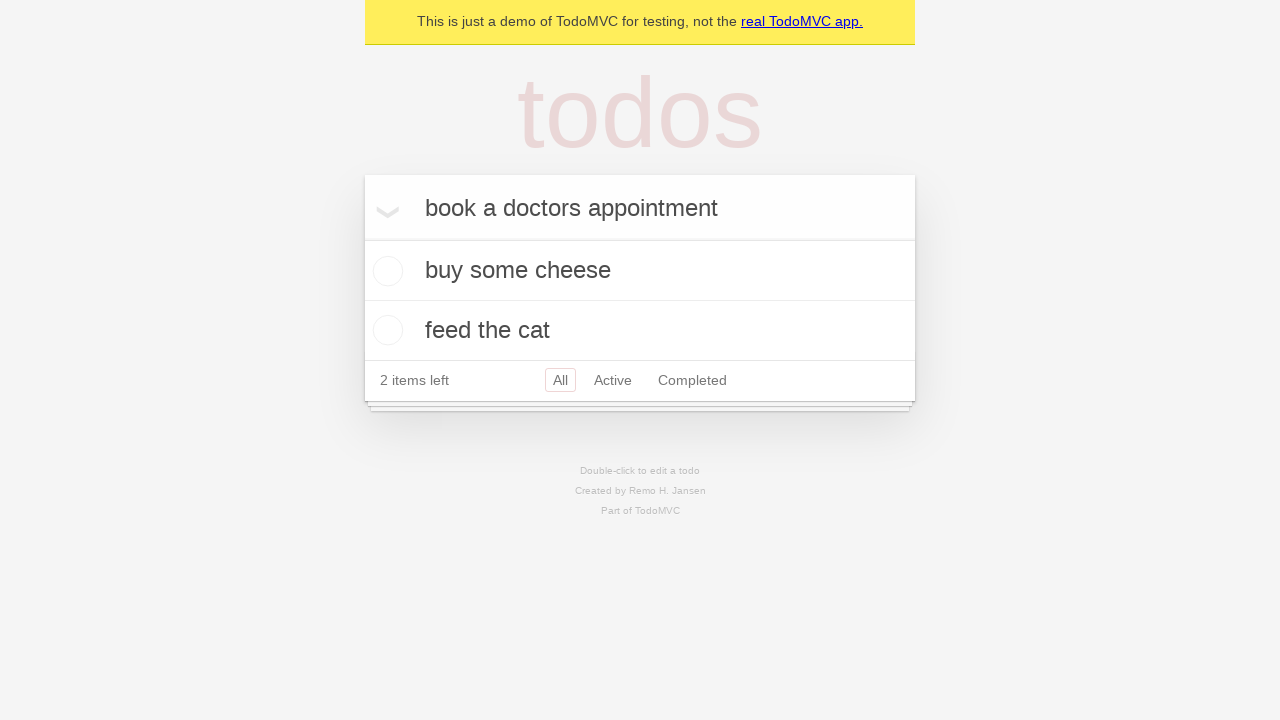

Pressed Enter to create third todo item on internal:attr=[placeholder="What needs to be done?"i]
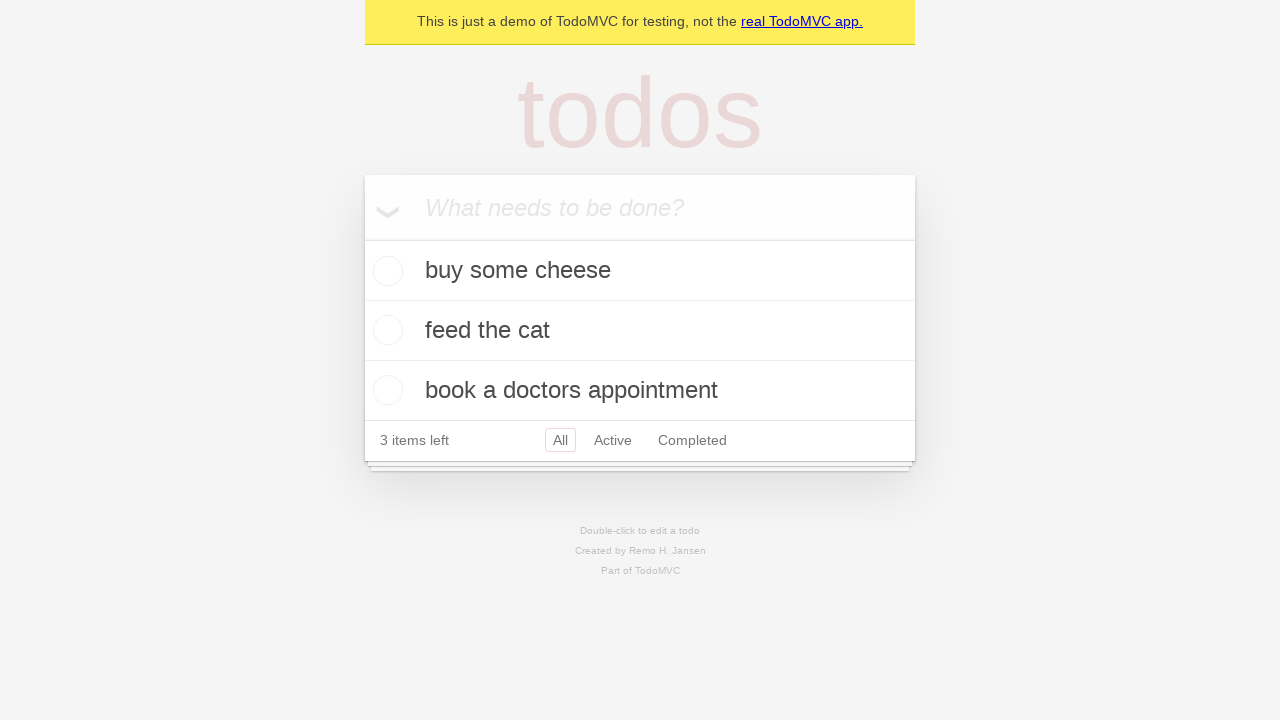

Waited for all three todo items to be created
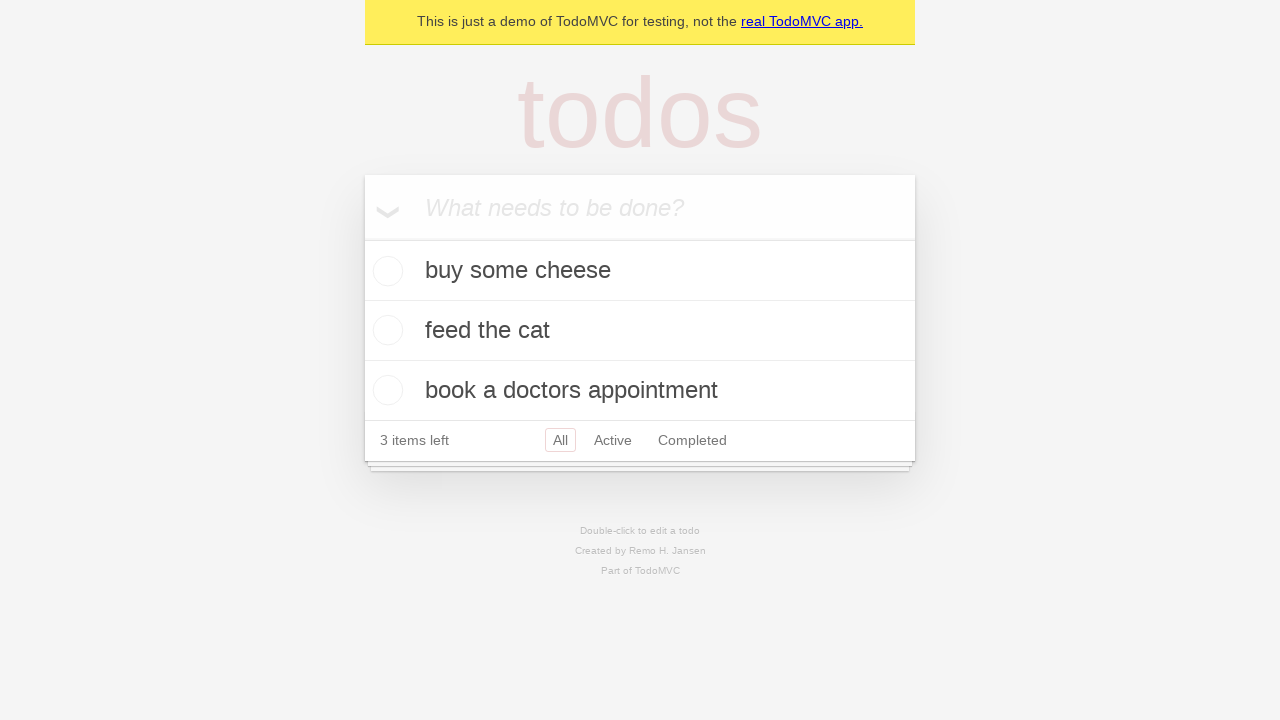

Clicked 'Mark all as complete' checkbox to check all items at (362, 238) on internal:label="Mark all as complete"i
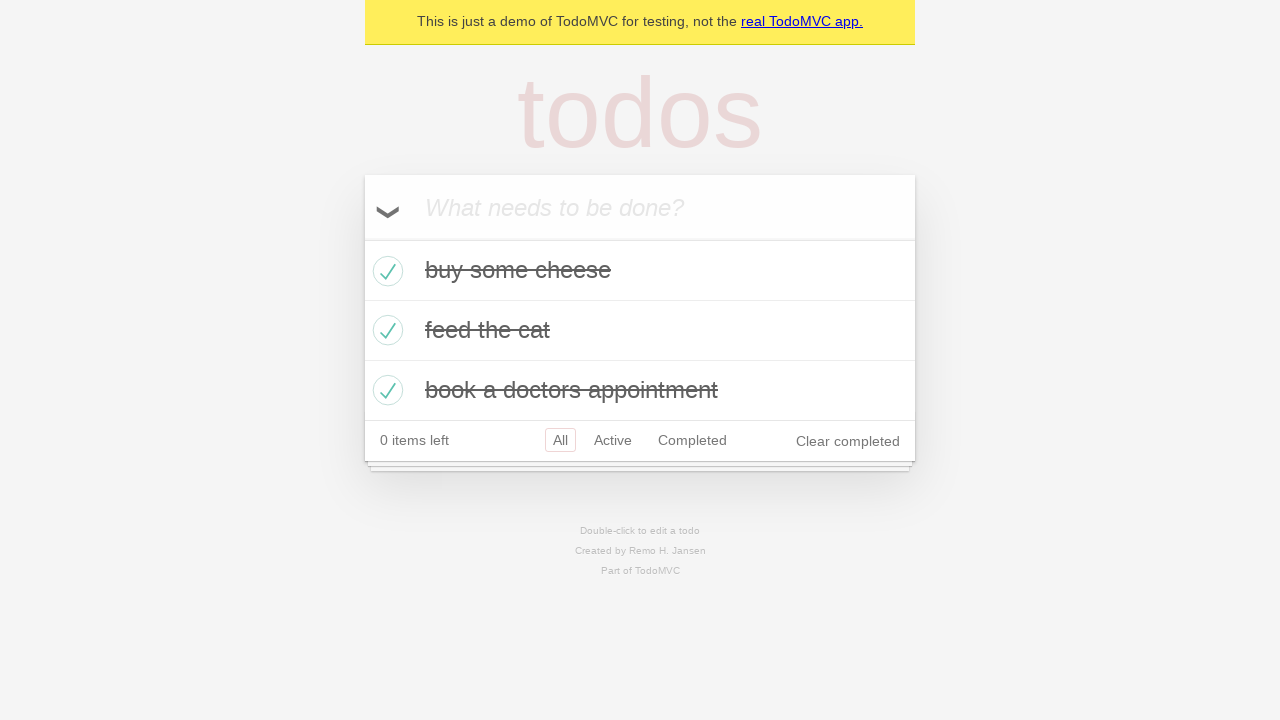

Waited for all items to be marked as completed
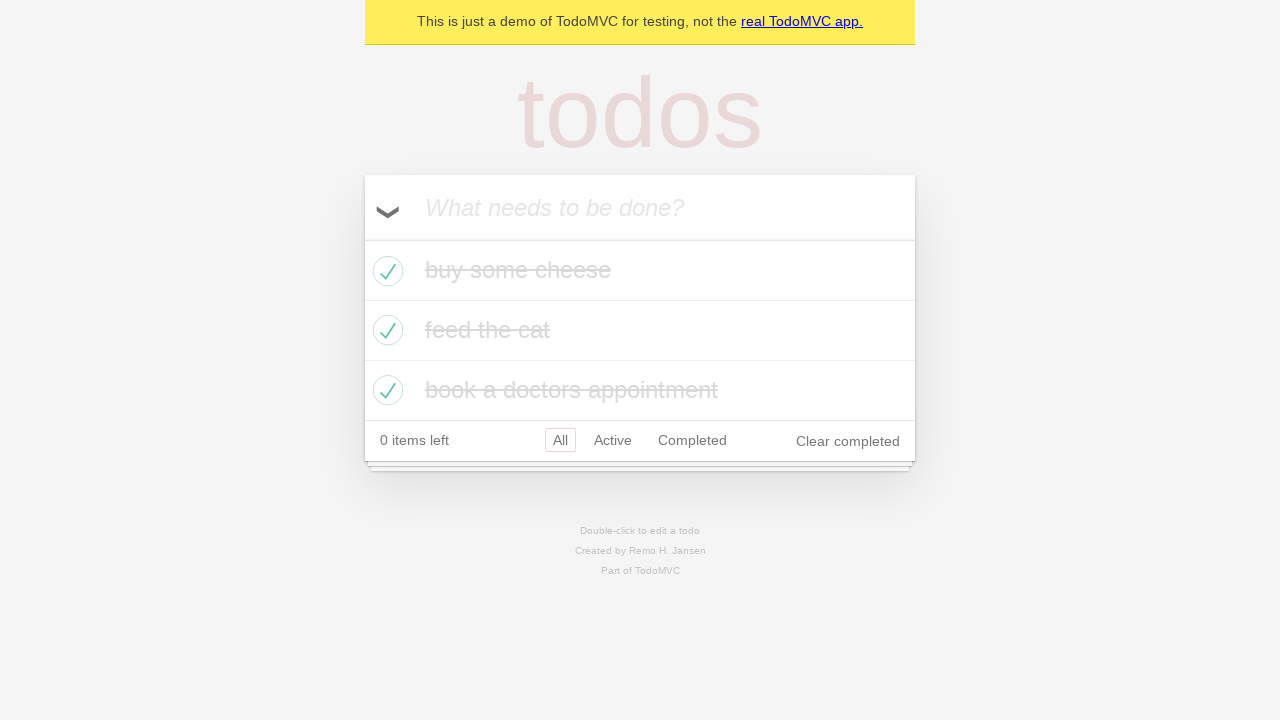

Clicked 'Mark all as complete' checkbox to uncheck all items and clear complete state at (362, 238) on internal:label="Mark all as complete"i
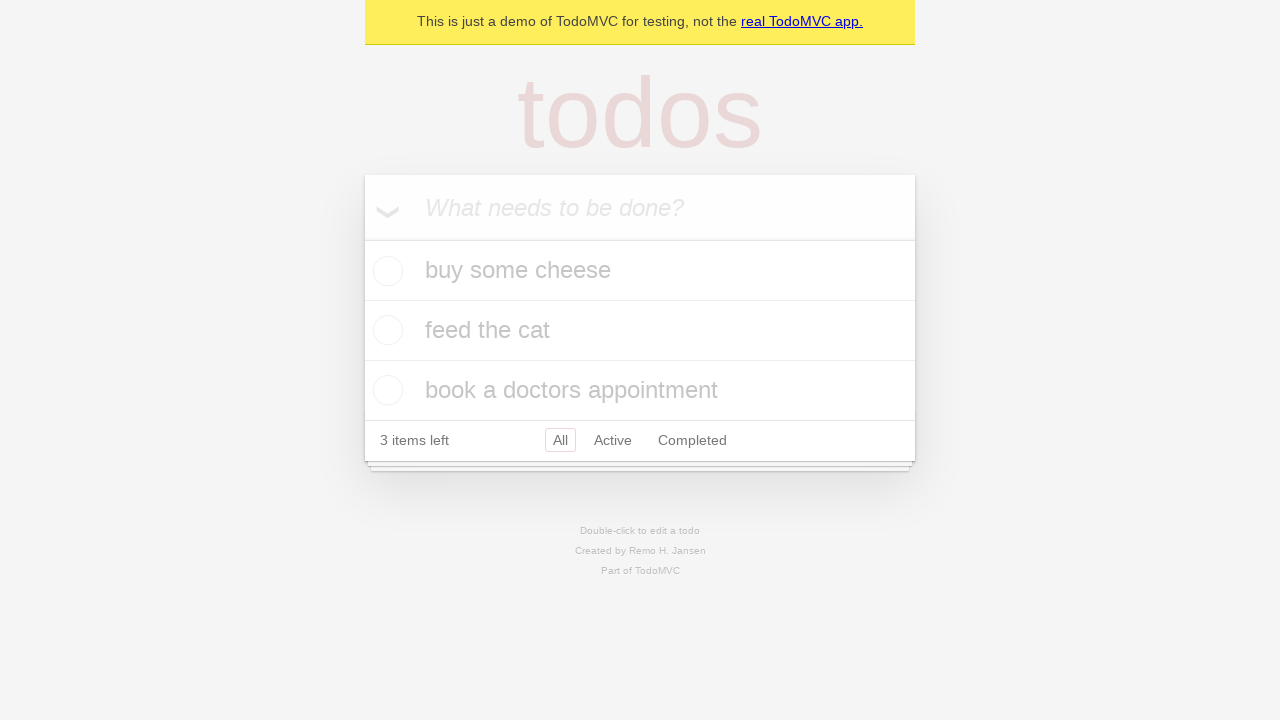

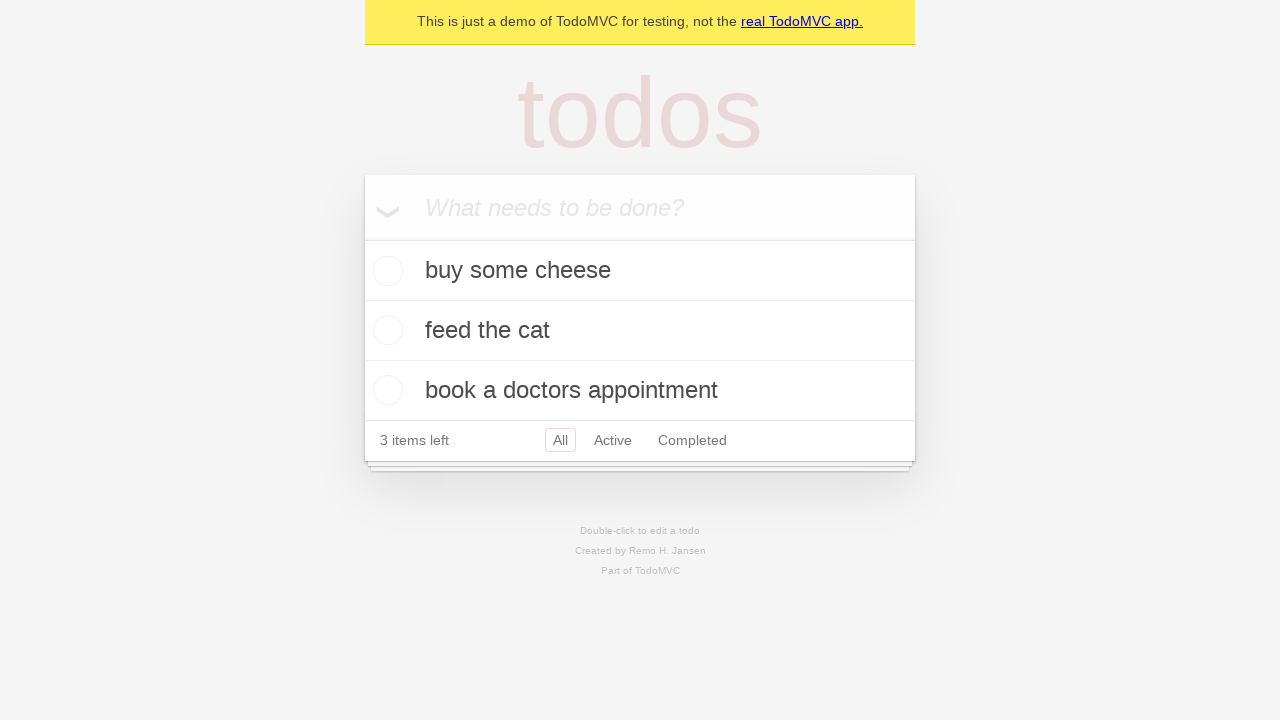